Tests form filling on DemoQA practice form by entering first name, selecting a subject from autocomplete dropdown, and setting a date in the date picker

Starting URL: https://demoqa.com/automation-practice-form

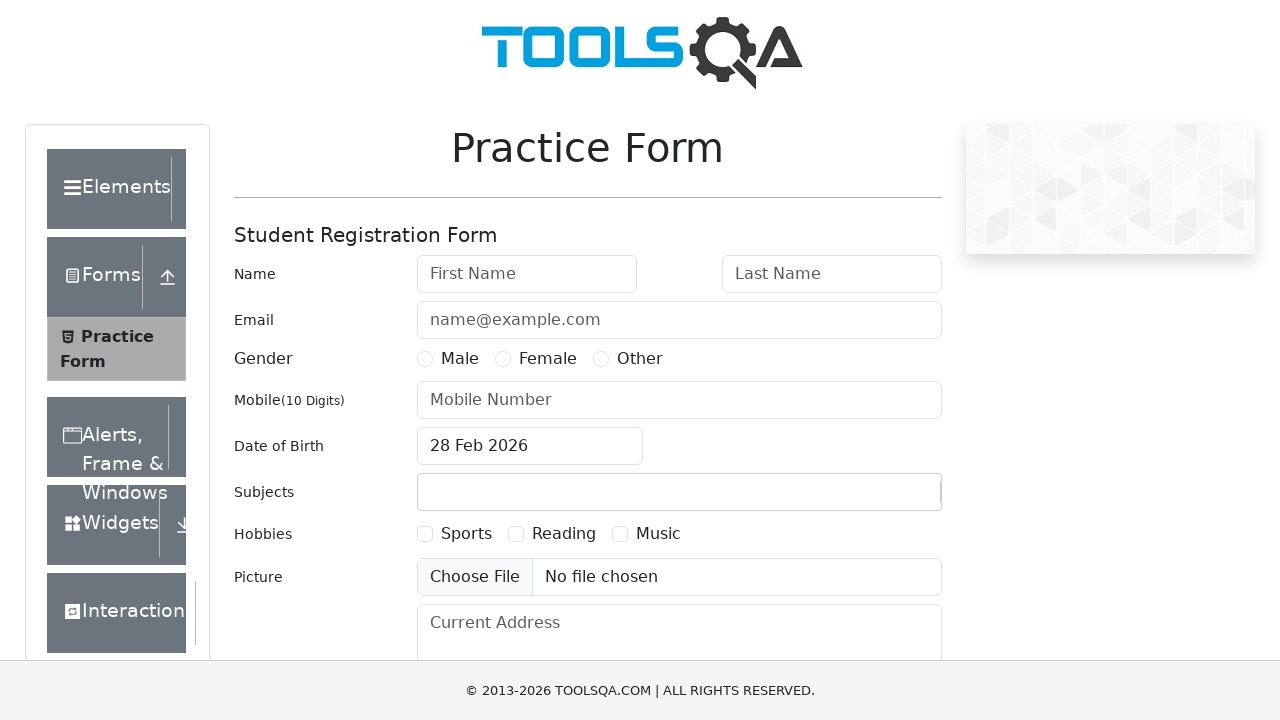

Filled first name field with 'abc' on input[placeholder='First Name']
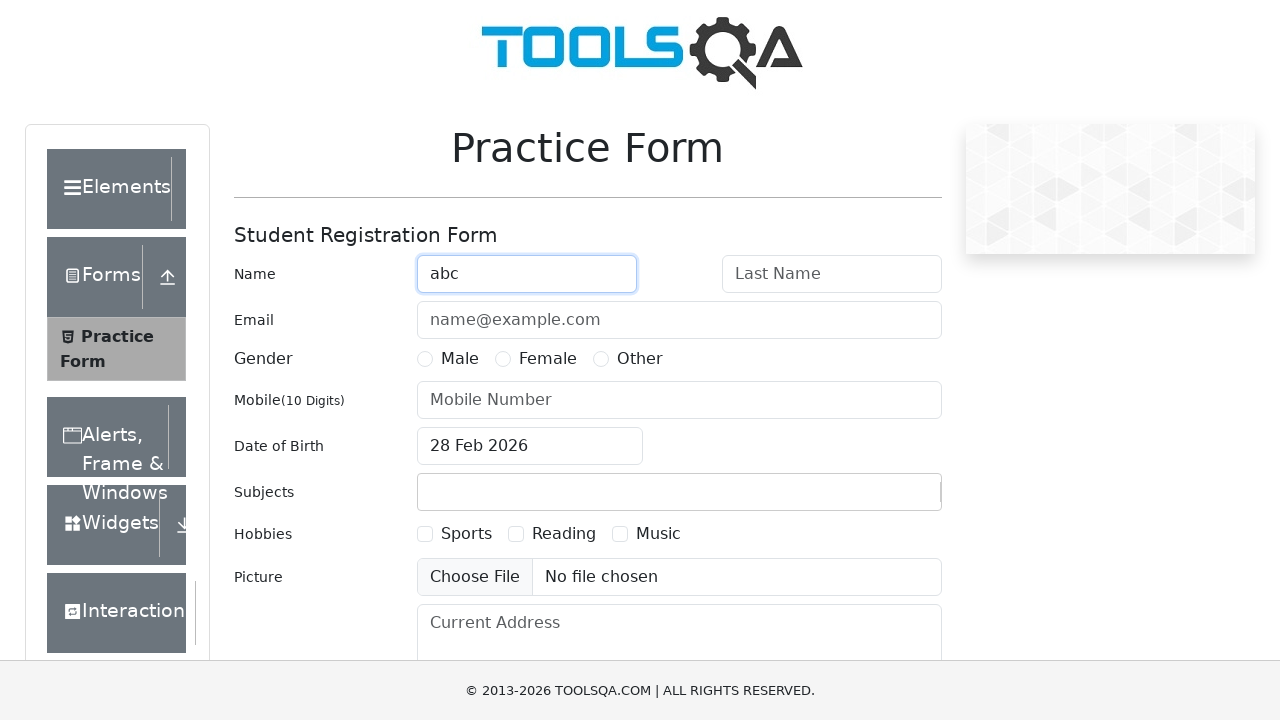

Scrolled down 250 pixels to reveal subjects dropdown
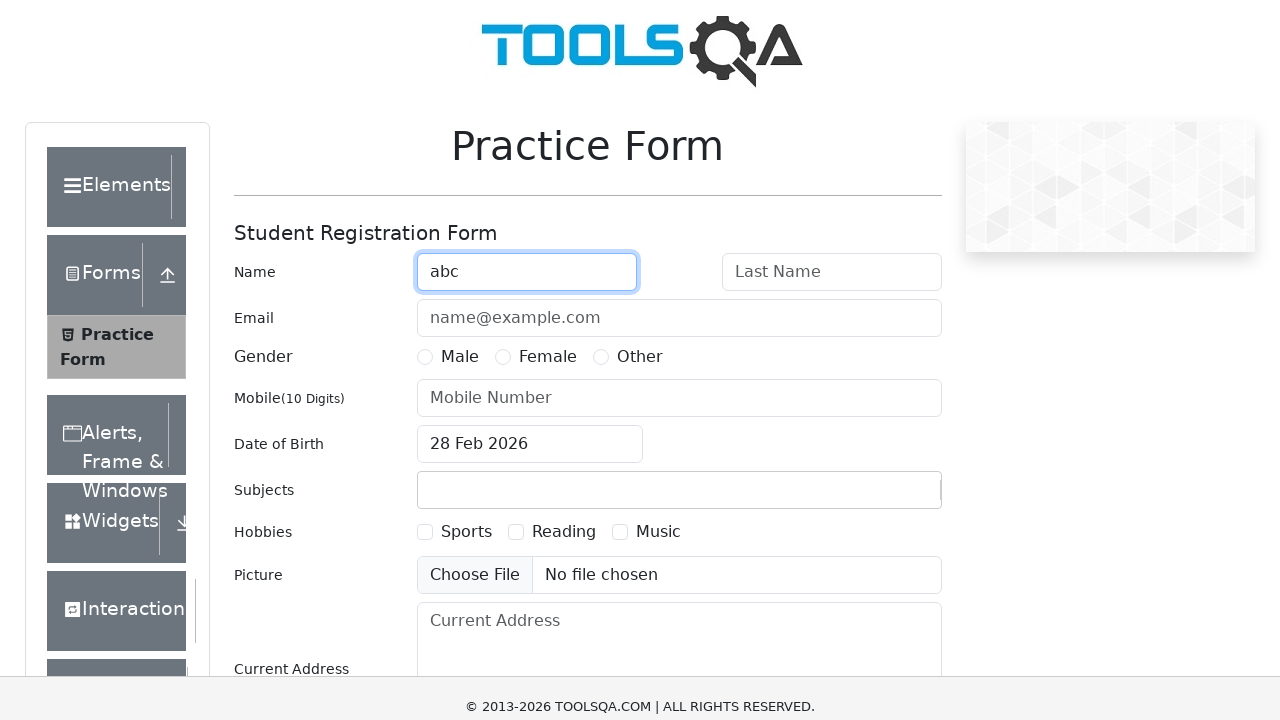

Clicked on subjects dropdown container at (679, 242) on .subjects-auto-complete__value-container
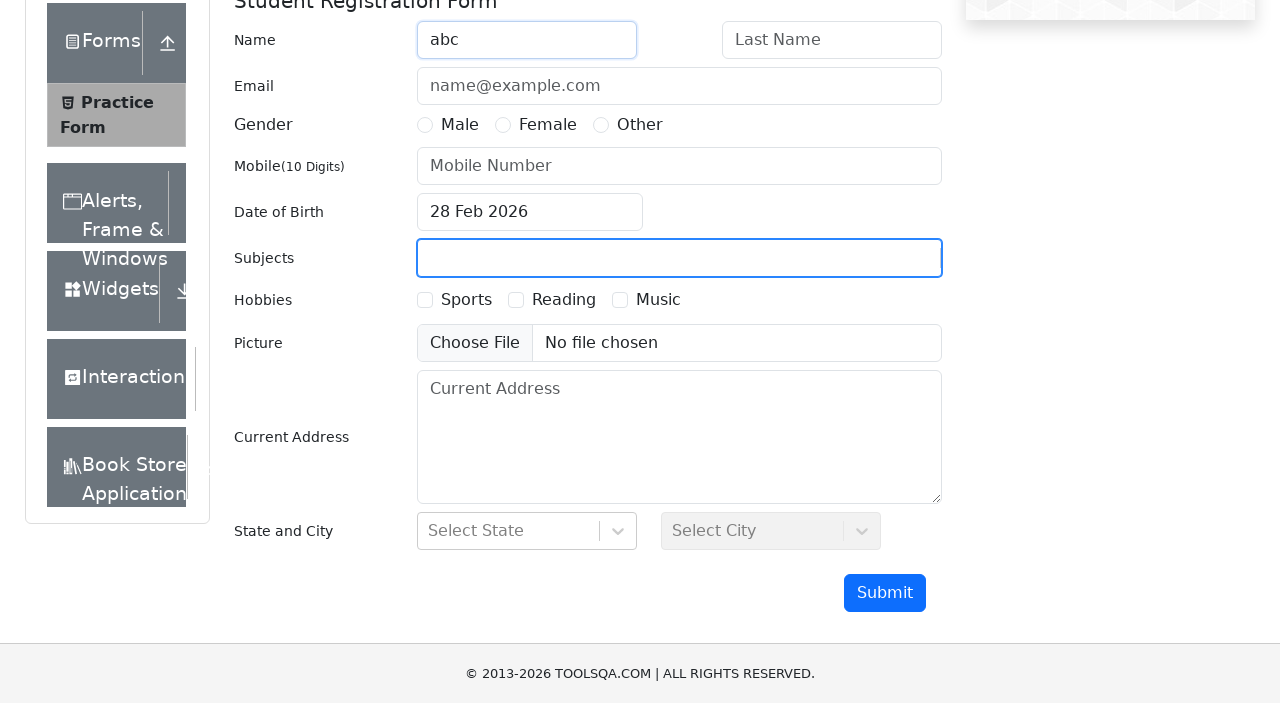

Typed 'Chemistry' in subjects input field on #subjectsInput
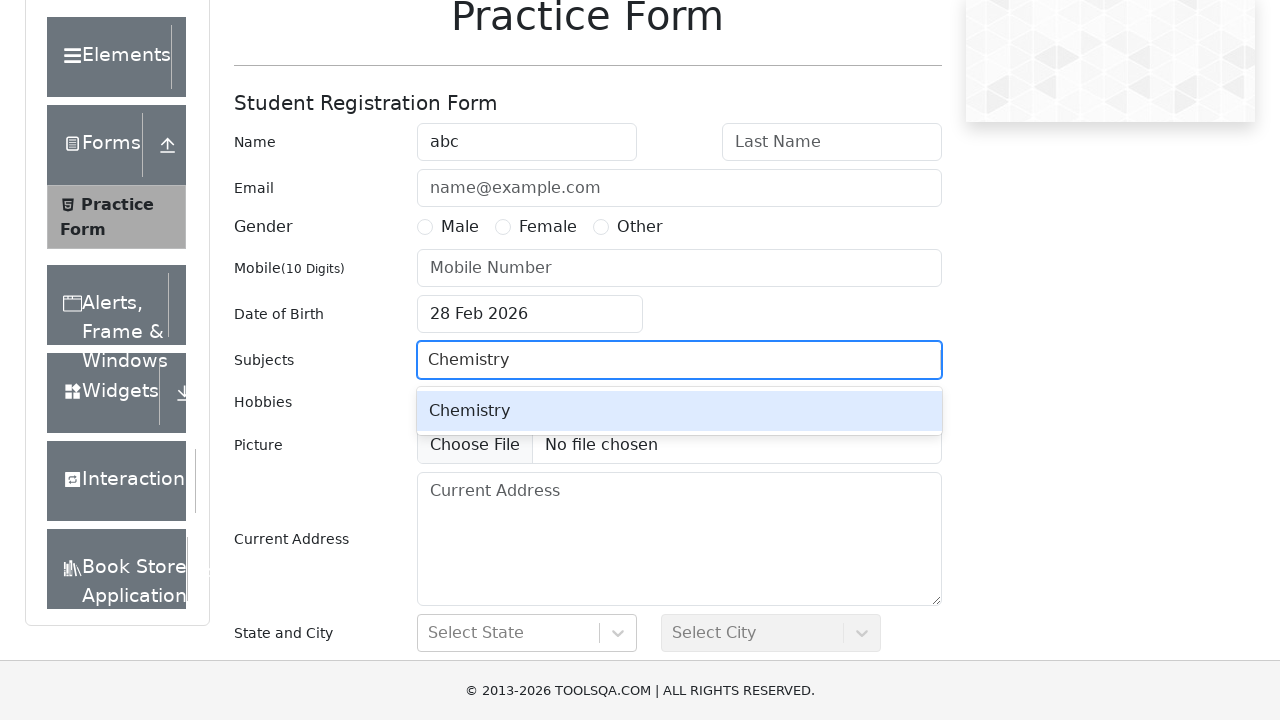

Pressed Enter to select Chemistry from dropdown
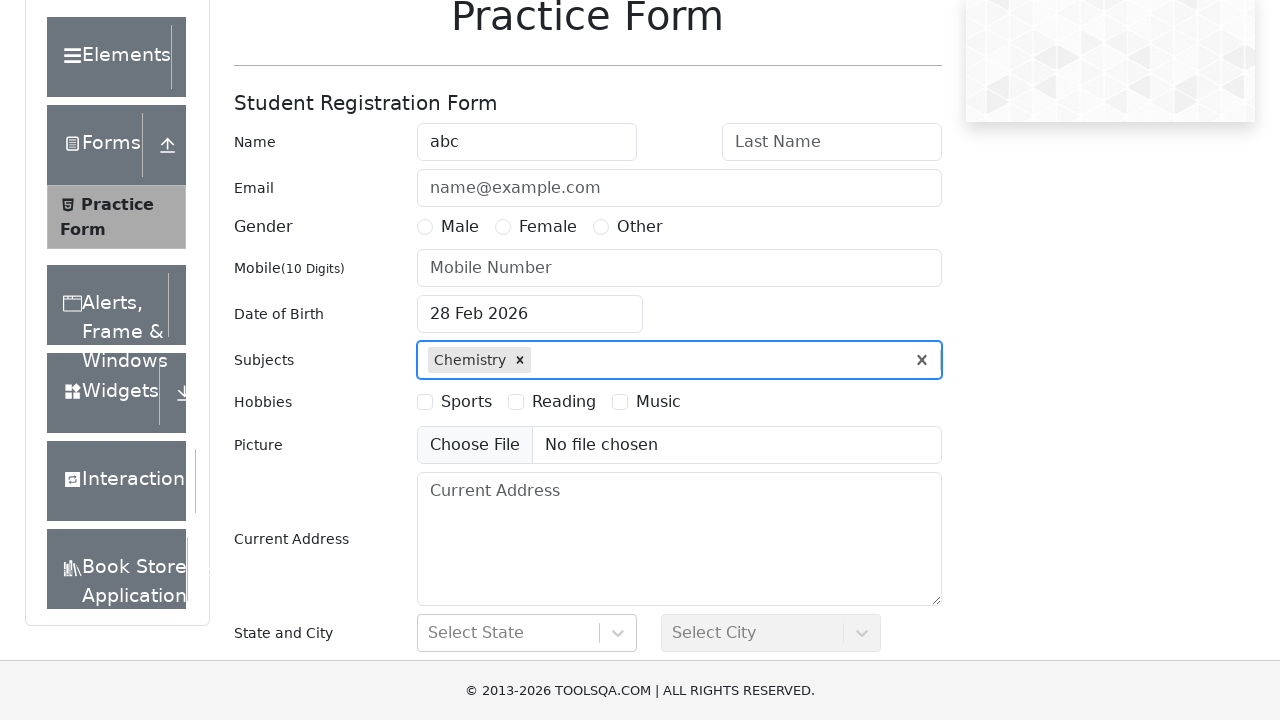

Clicked on date of birth input field at (530, 314) on #dateOfBirthInput
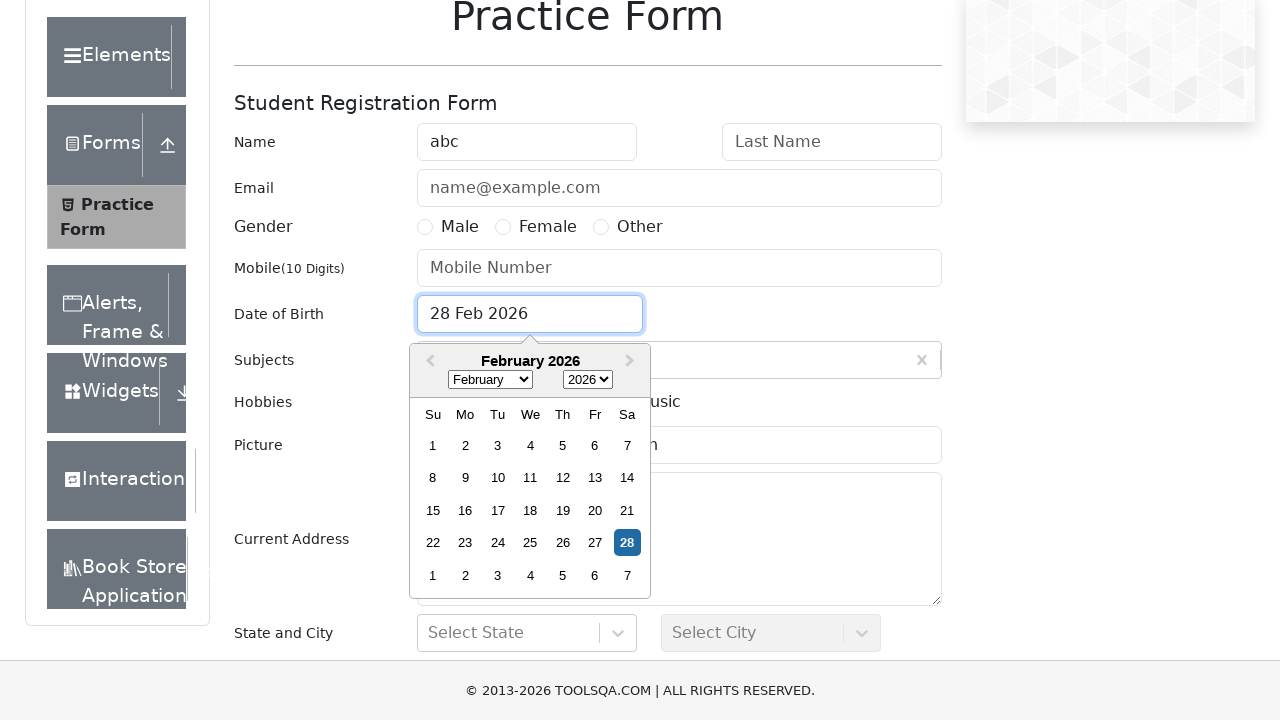

Selected all text in date input field
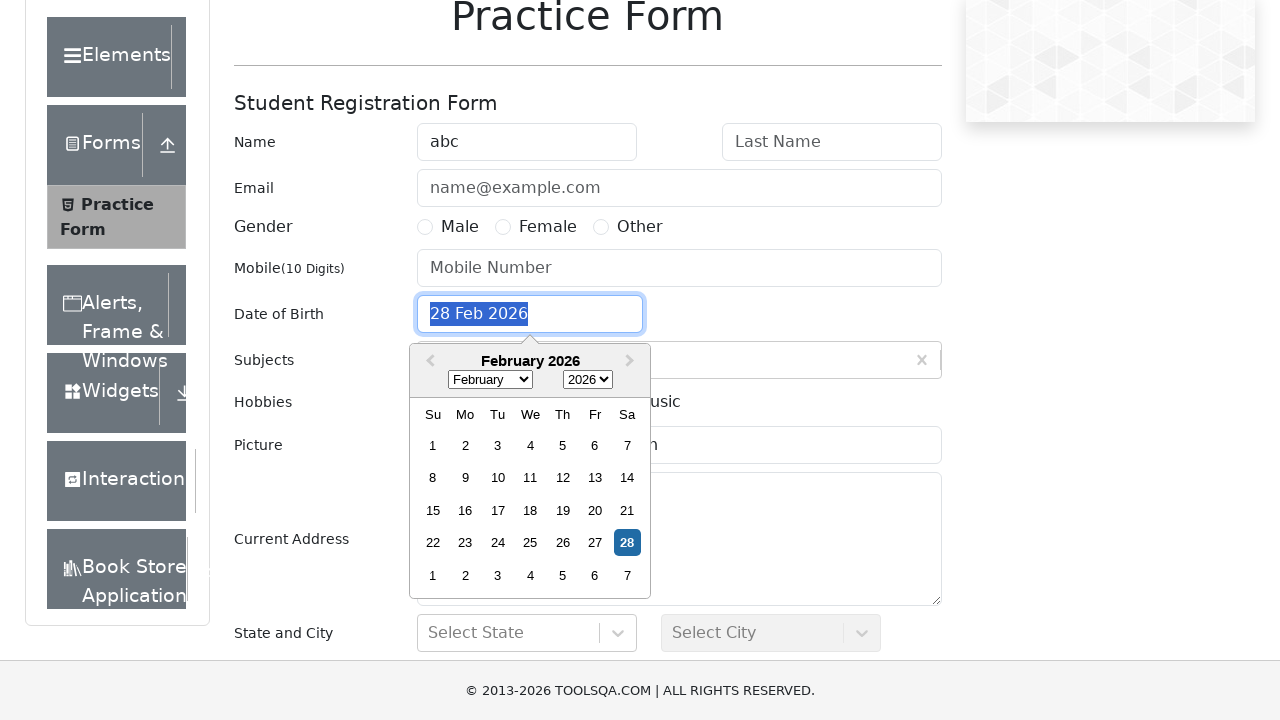

Filled date of birth field with '10 Oct 1984' on #dateOfBirthInput
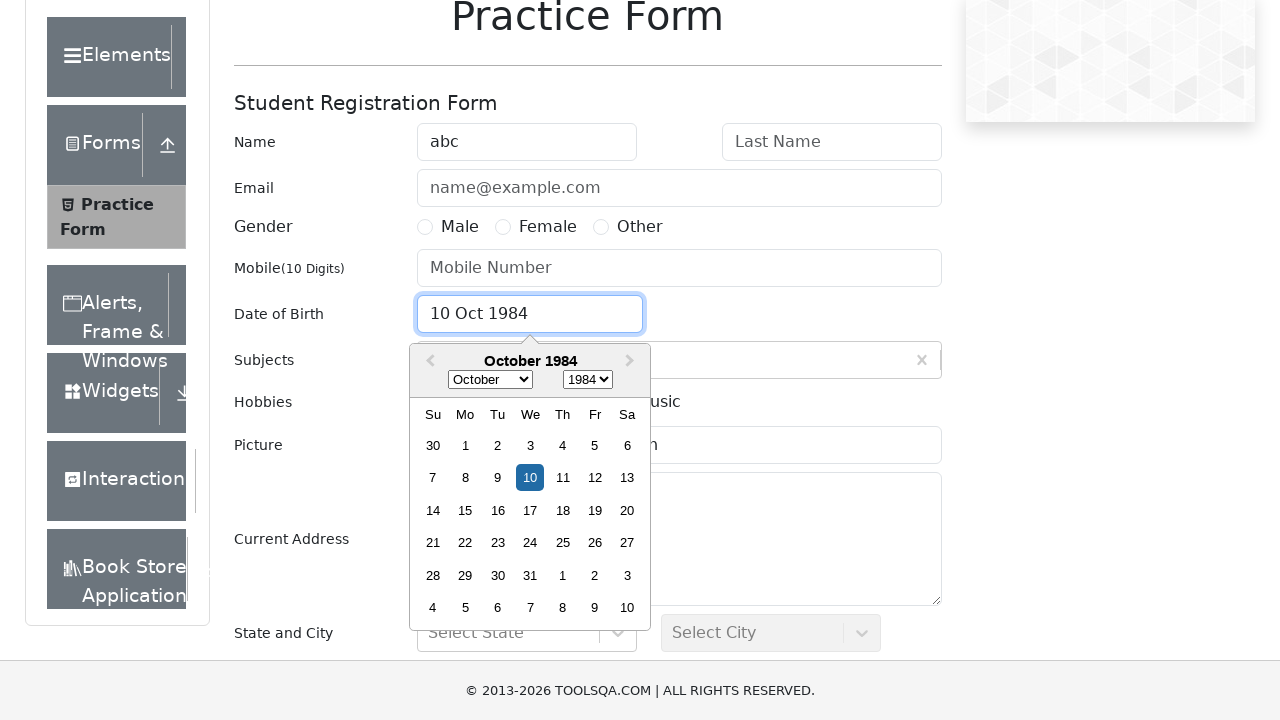

Pressed Enter to confirm date selection
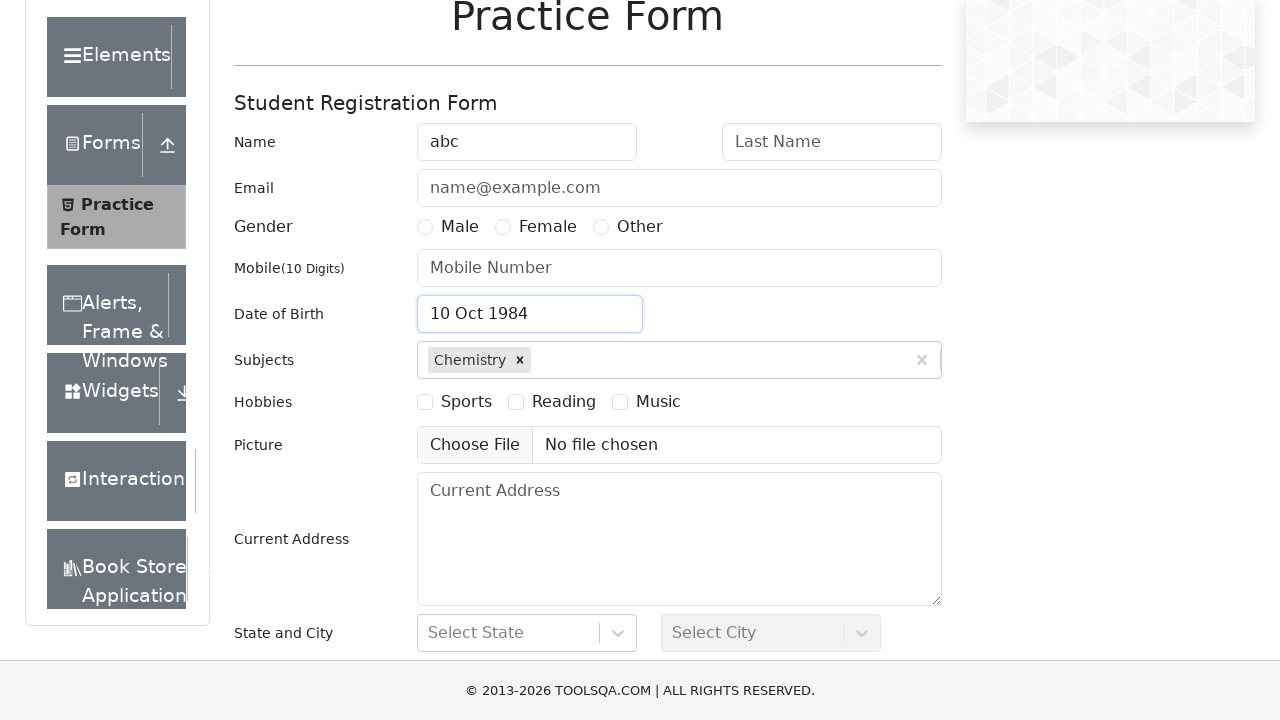

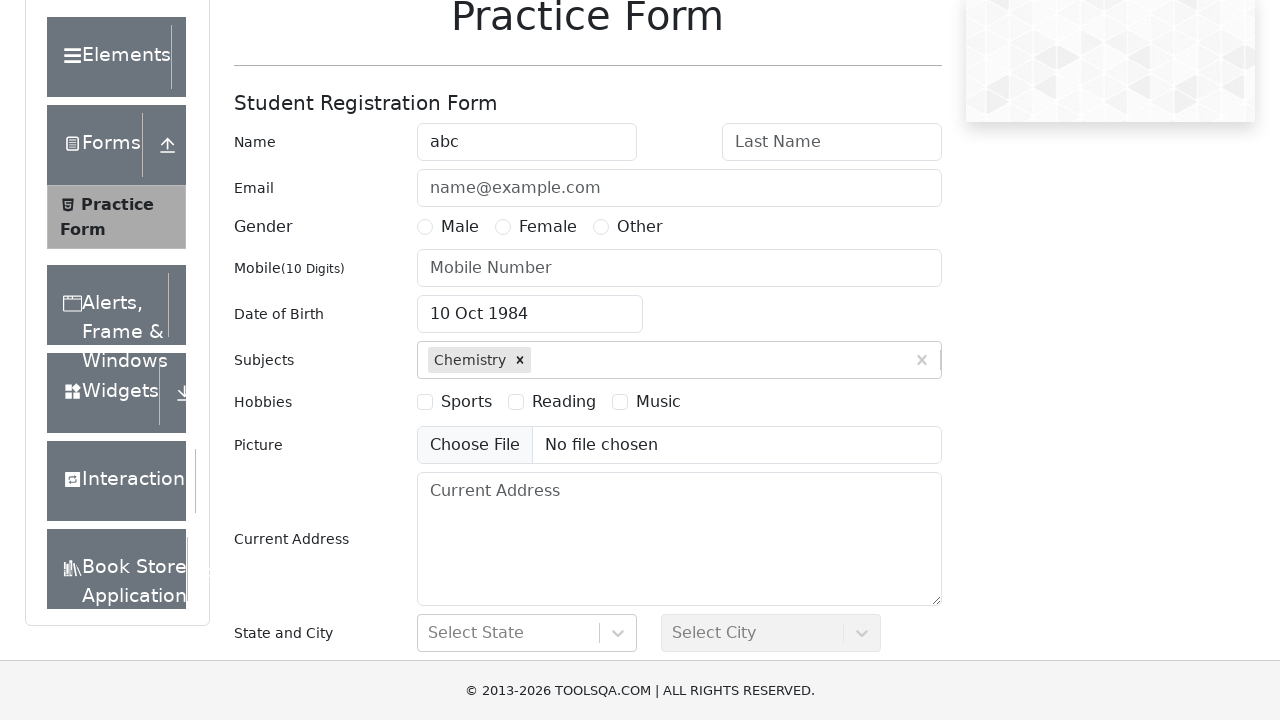